Tests XPath sibling and parent traversal by locating buttons in the header using following-sibling and parent axis navigation

Starting URL: https://rahulshettyacademy.com/AutomationPractice/

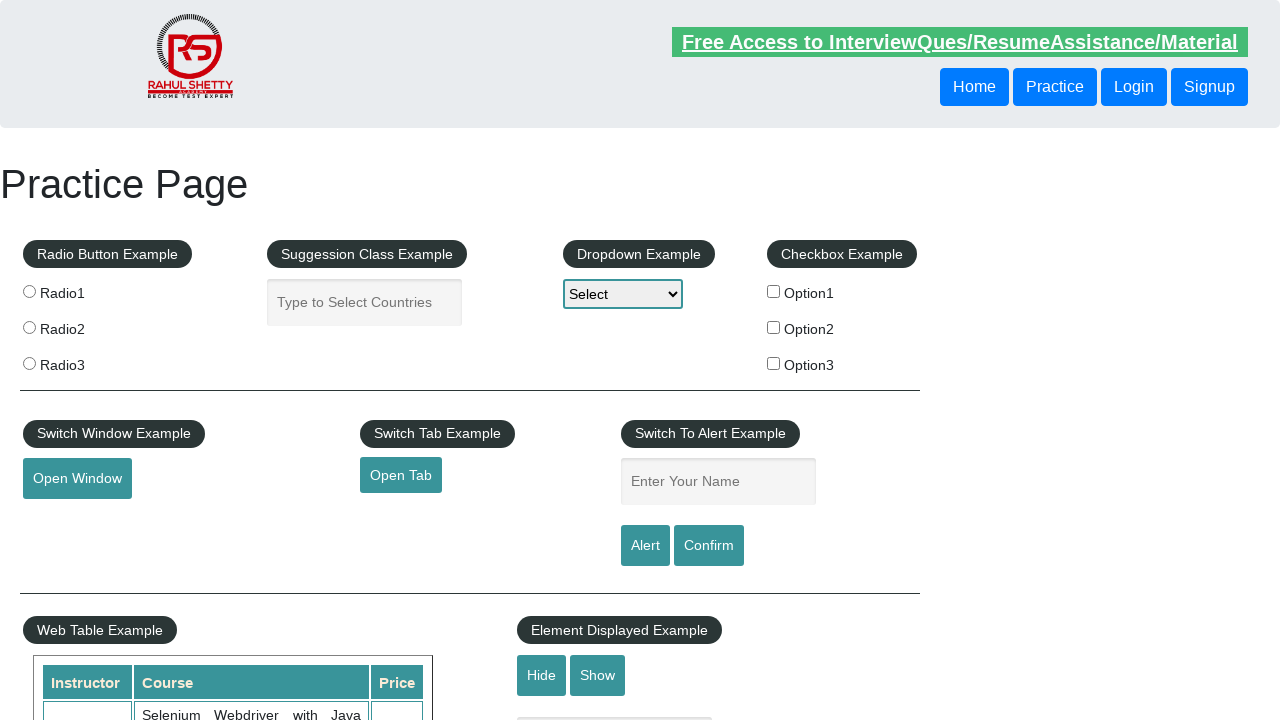

Located button using following-sibling XPath axis and retrieved text content
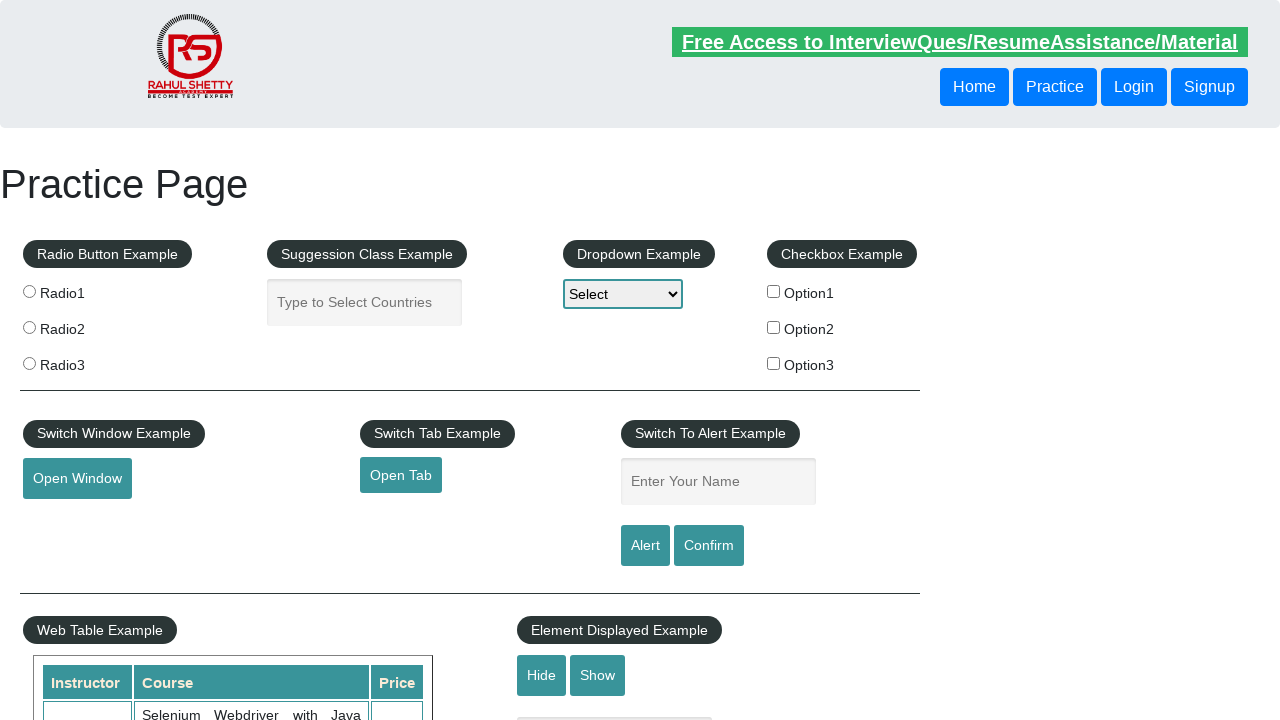

Located button using parent XPath axis and retrieved text content
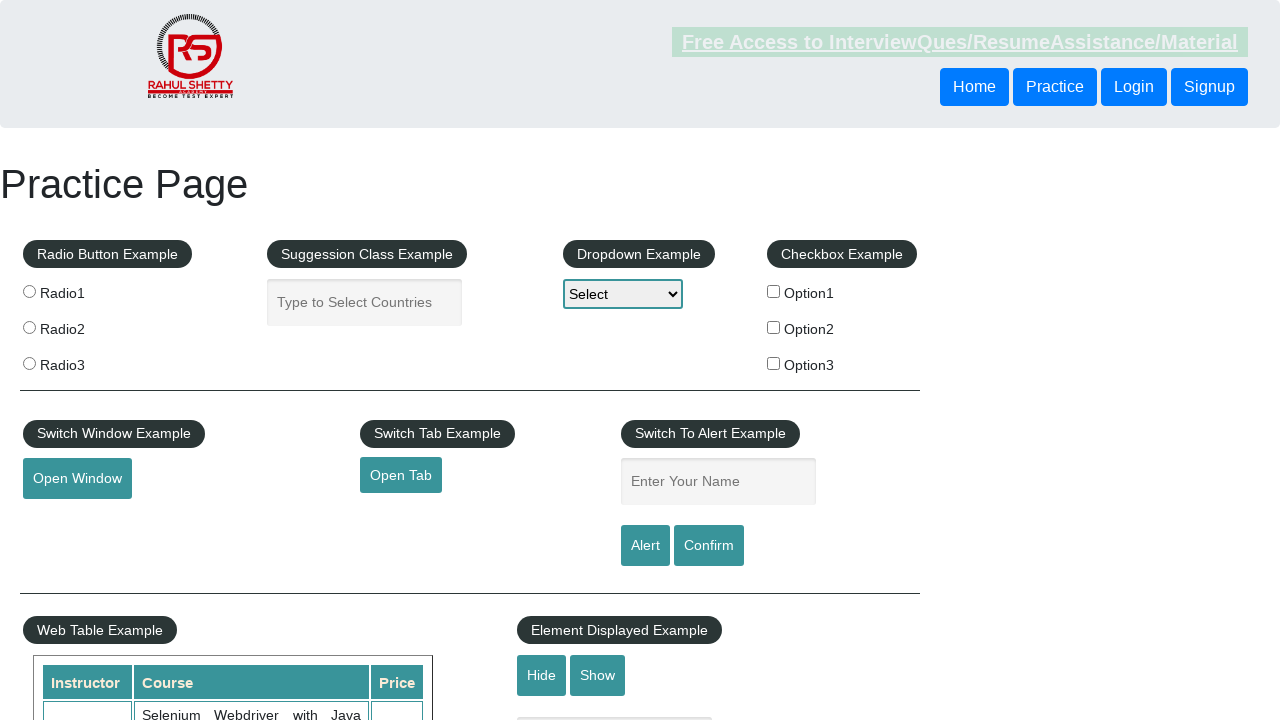

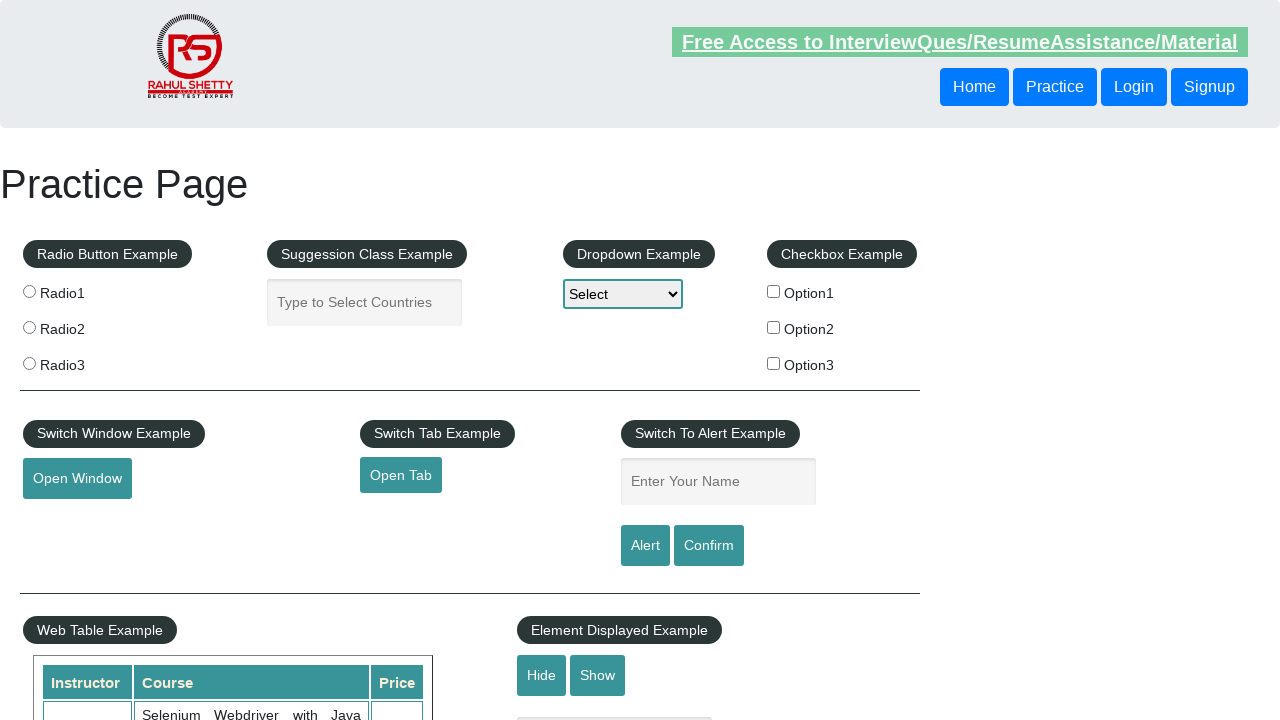